Tests GitHub Blog footer by scrolling to the GitHub banner at the bottom of the page

Starting URL: https://github.blog

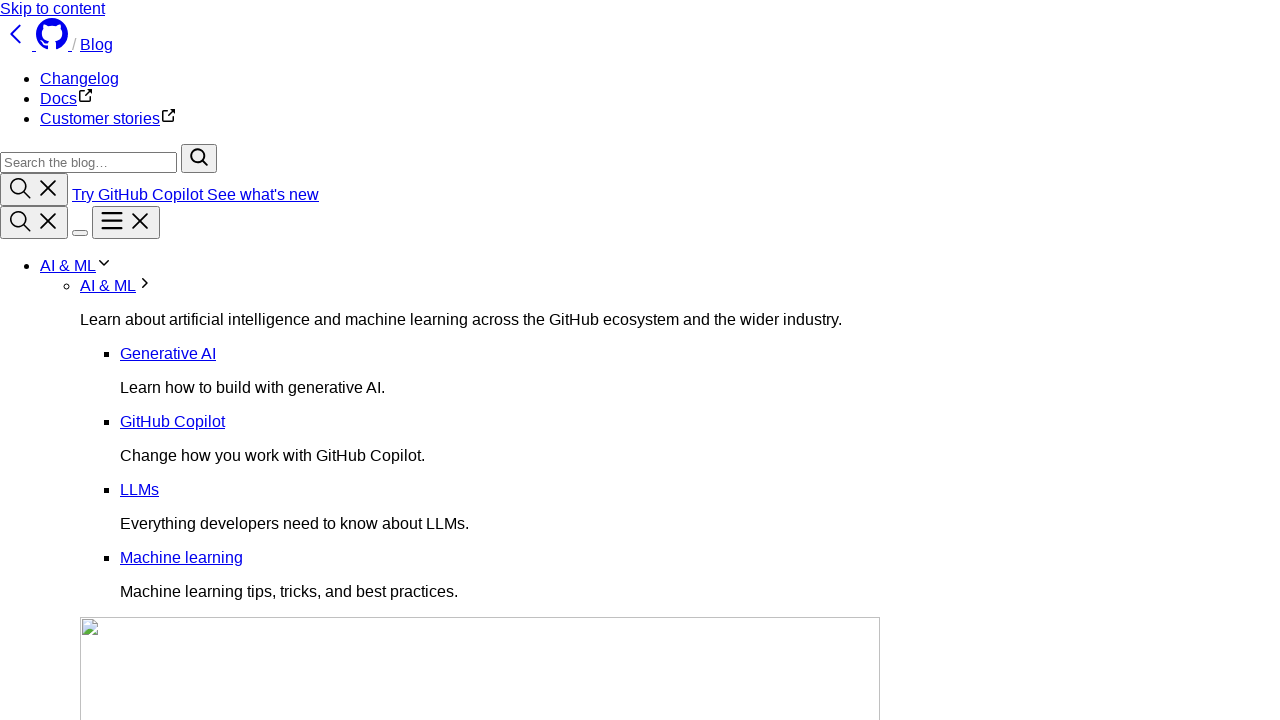

Located GitHub footer banner element
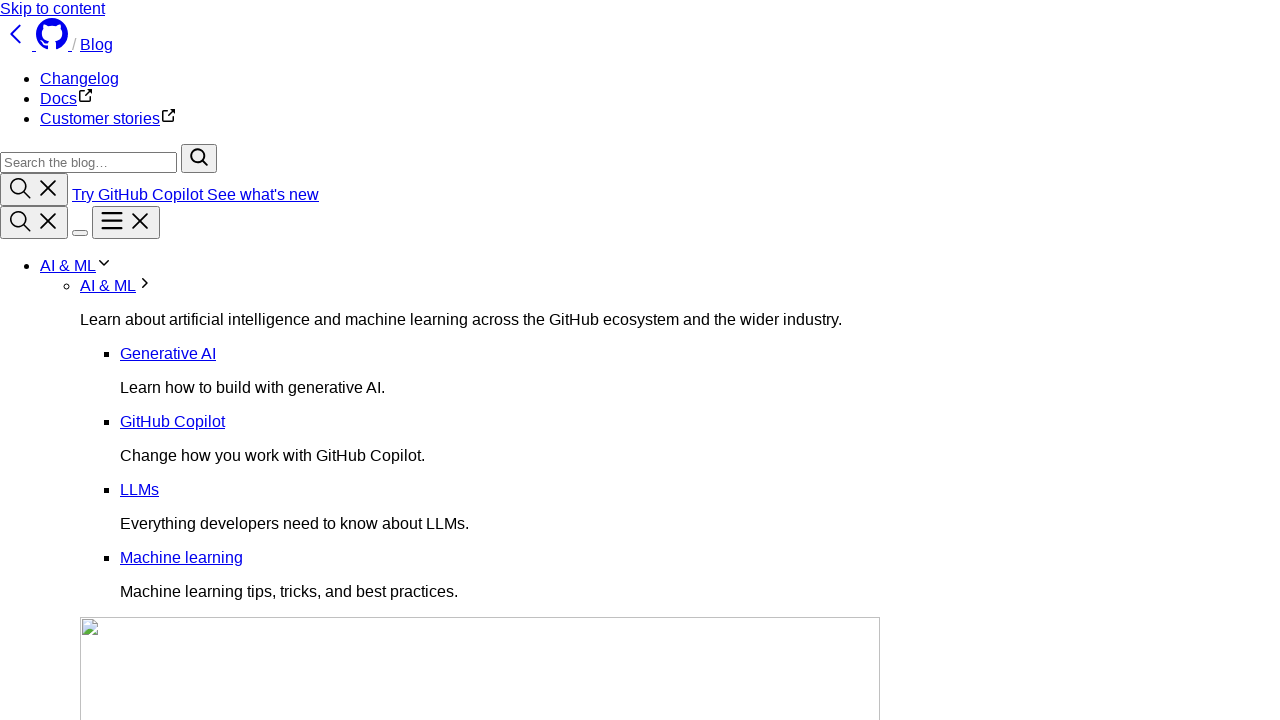

Scrolled GitHub footer banner into view
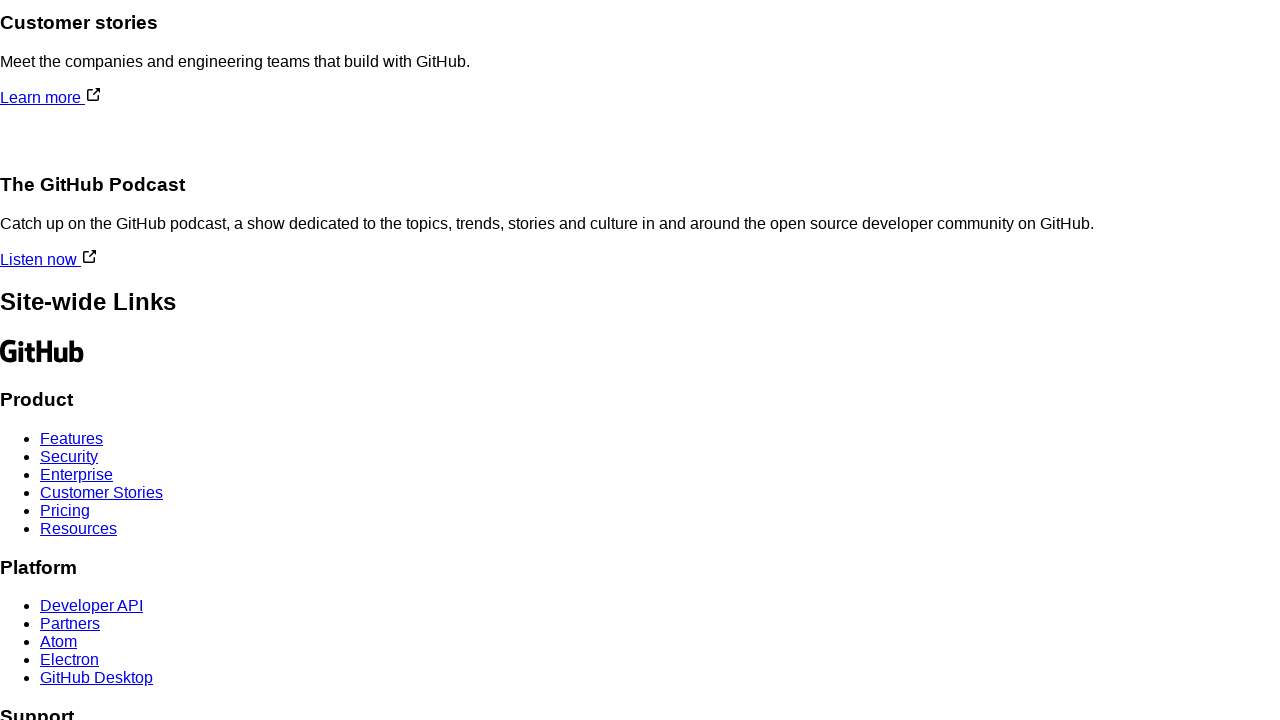

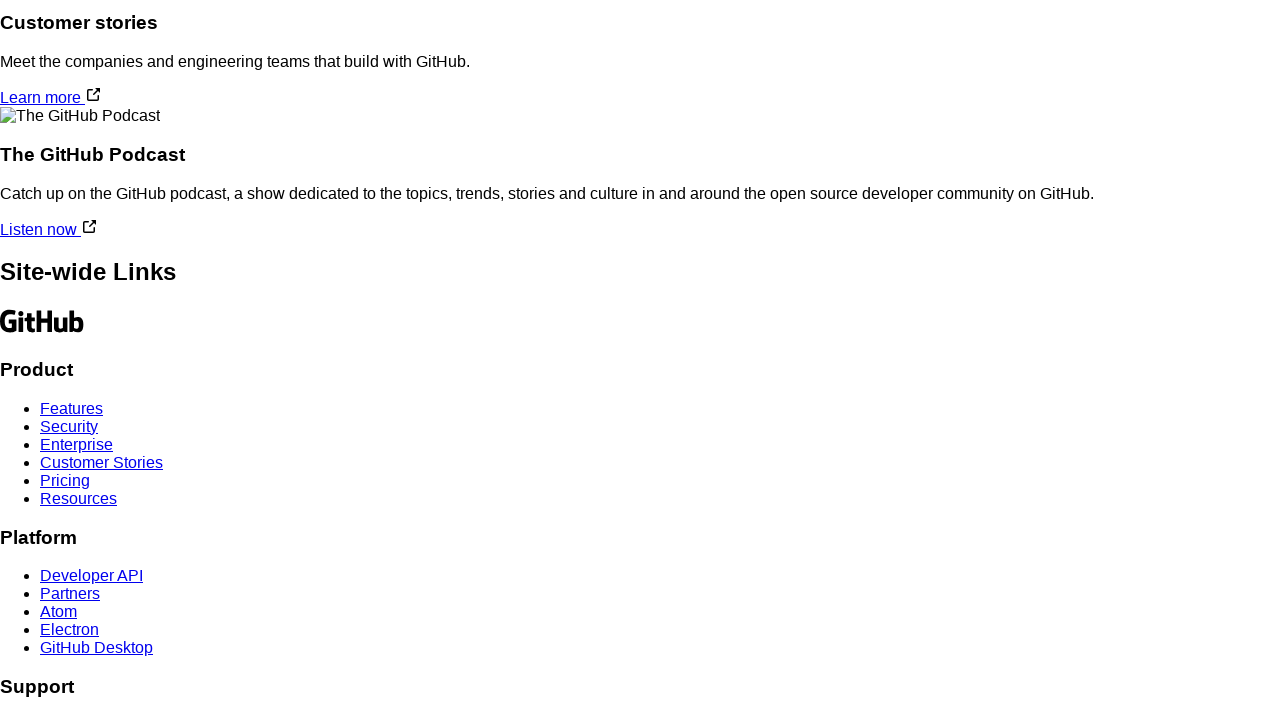